Tests navigation to Browse Languages page and verifies the table headers contain 'Language' and 'Author' columns

Starting URL: http://www.99-bottles-of-beer.net/

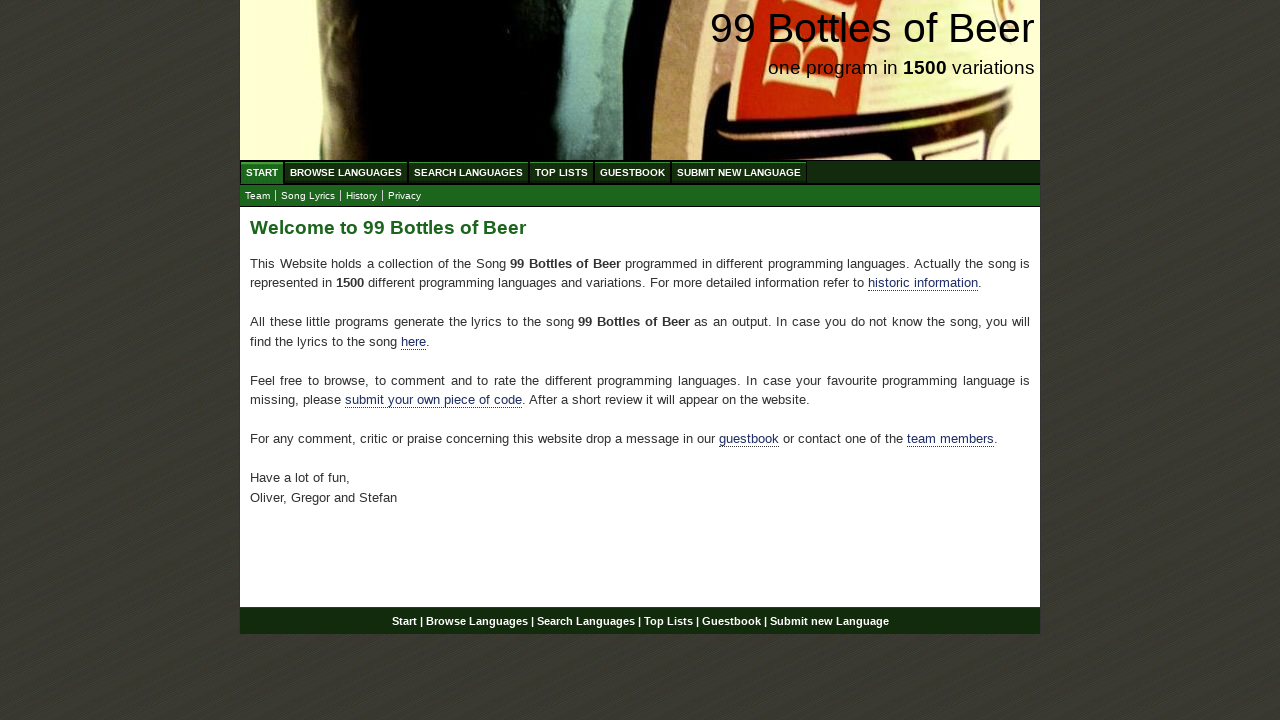

Clicked on Browse Languages link in navigation at (346, 172) on a[href='/abc.html']
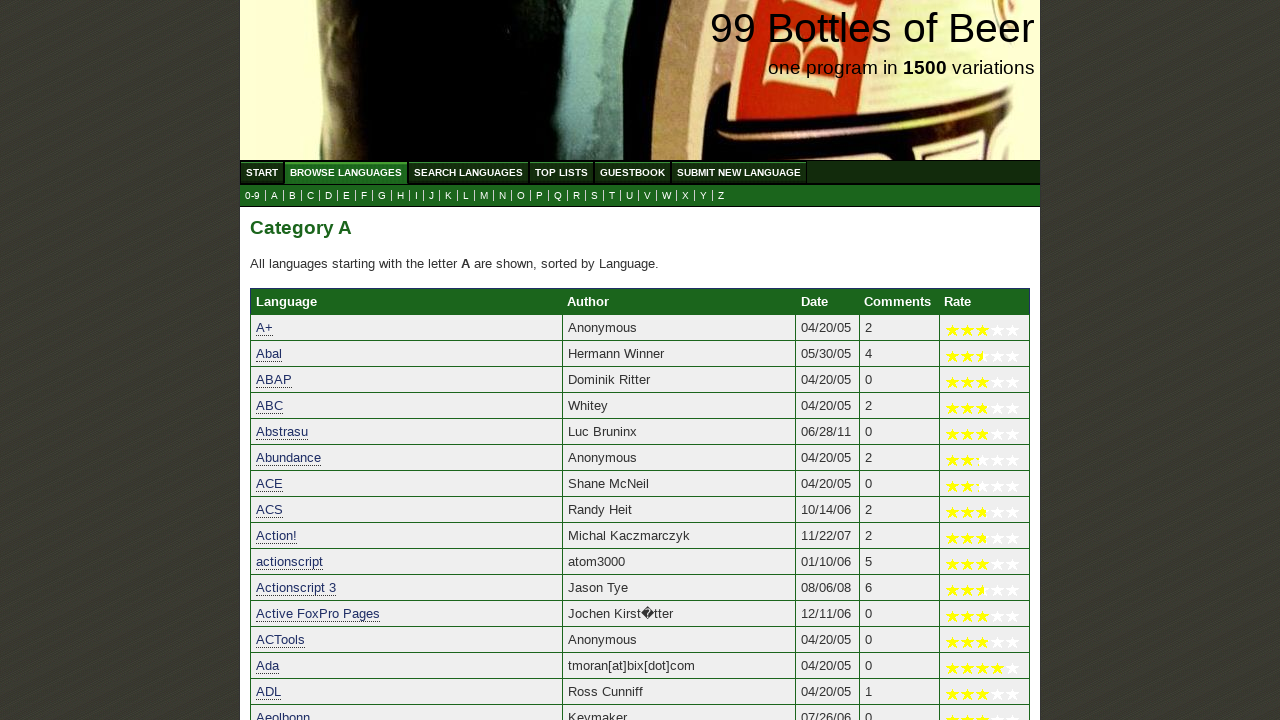

Waited for category table to load
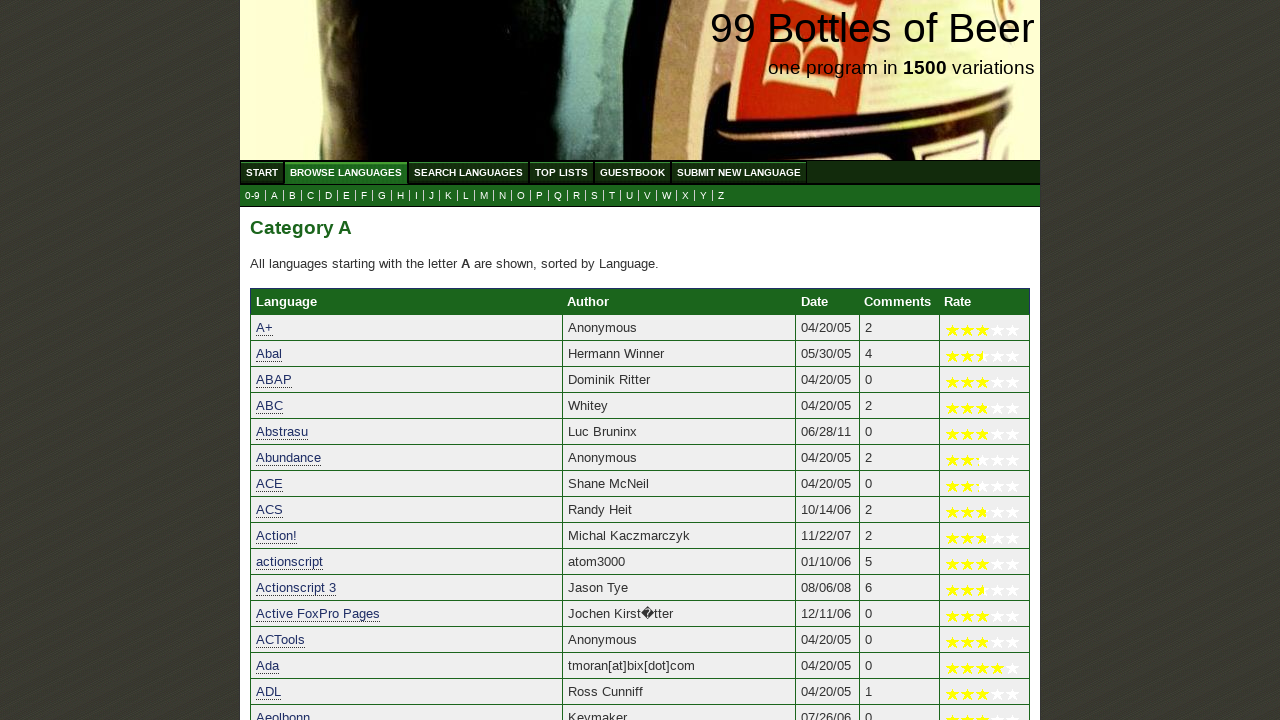

Located Language column header
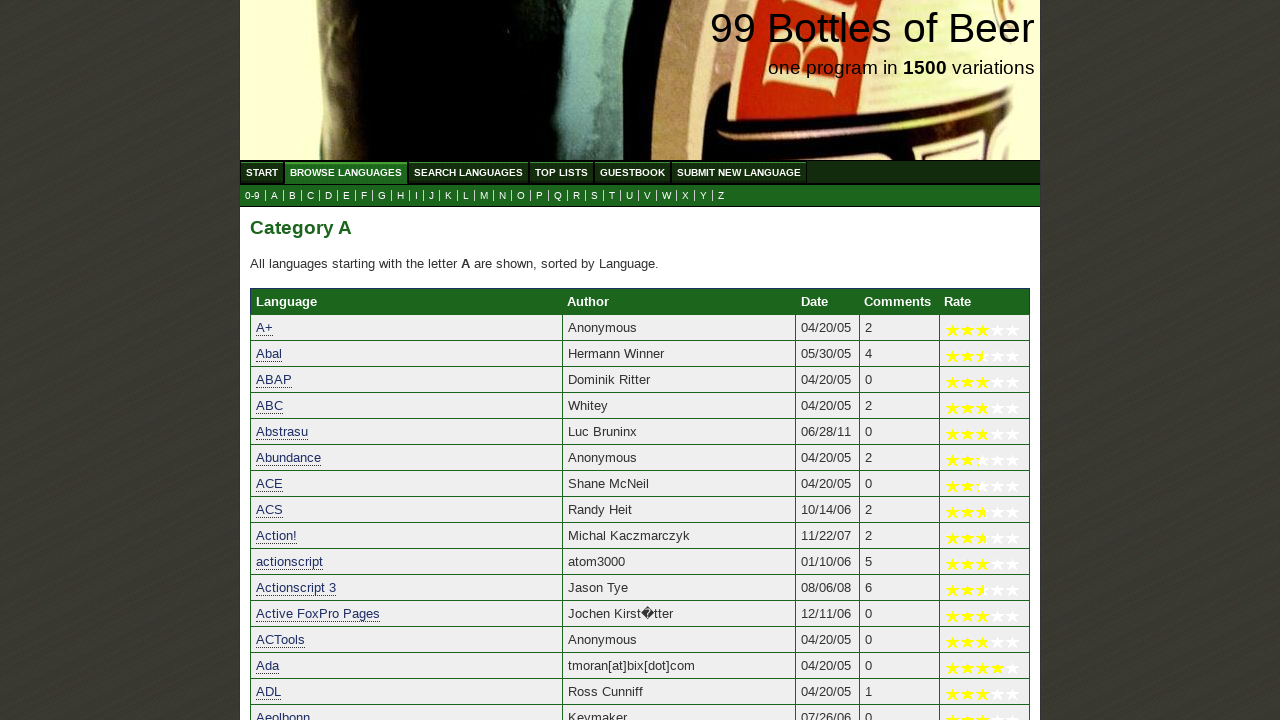

Verified Language column header is visible
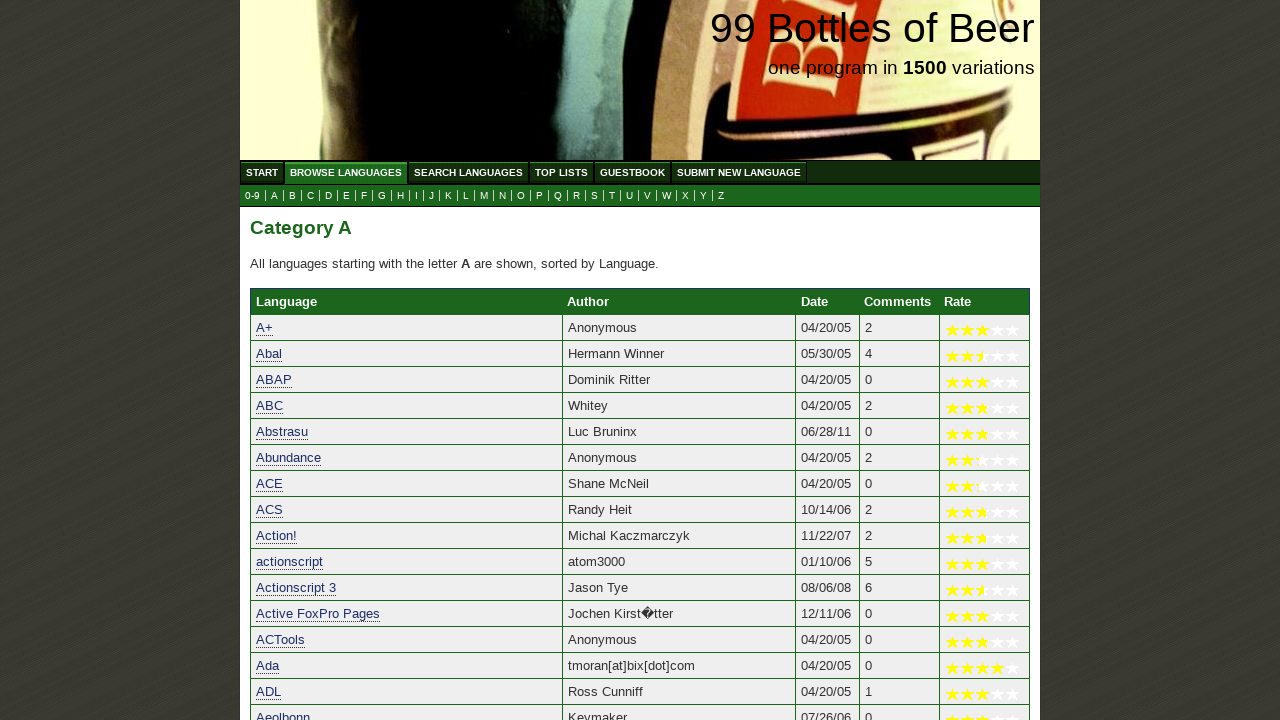

Located Author column header
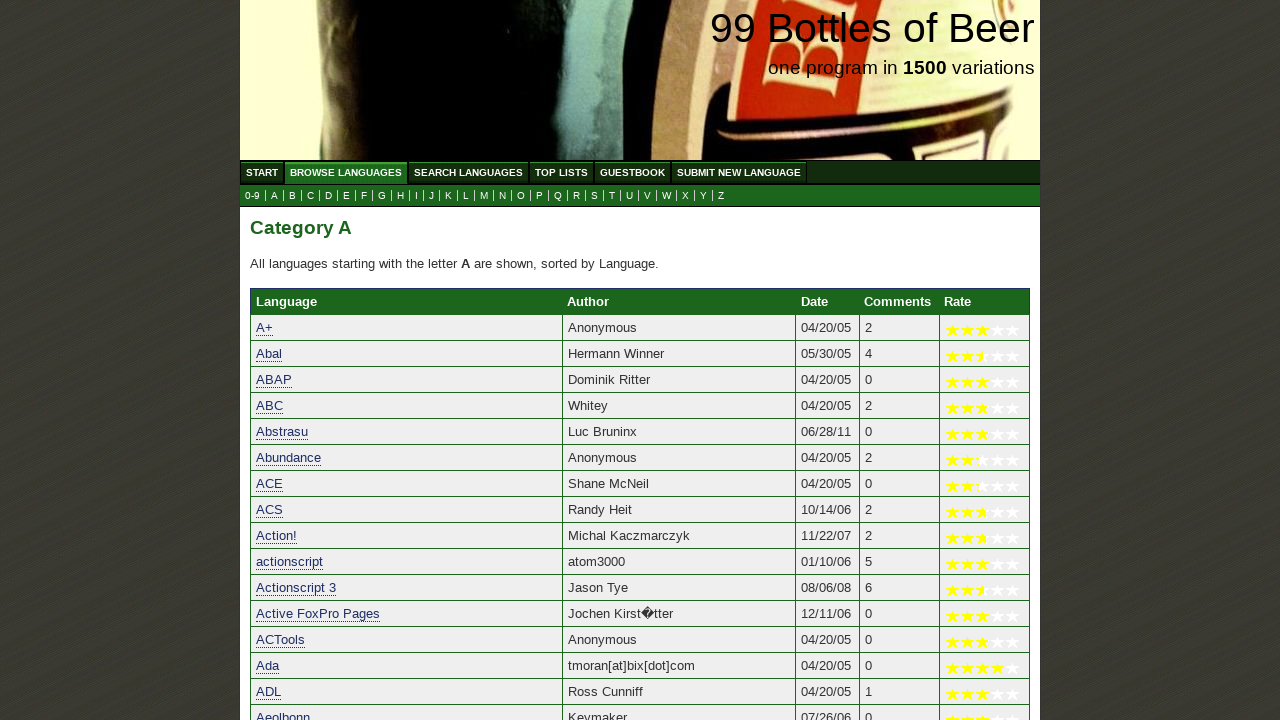

Verified Author column header is visible
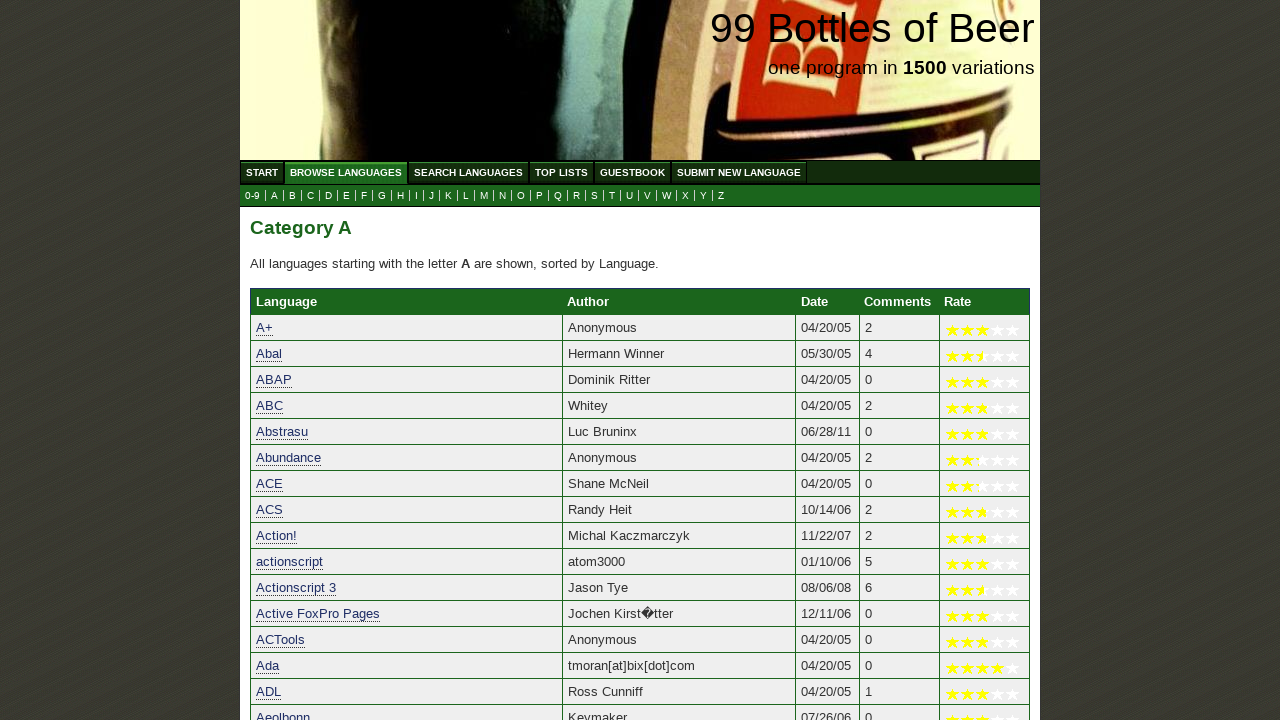

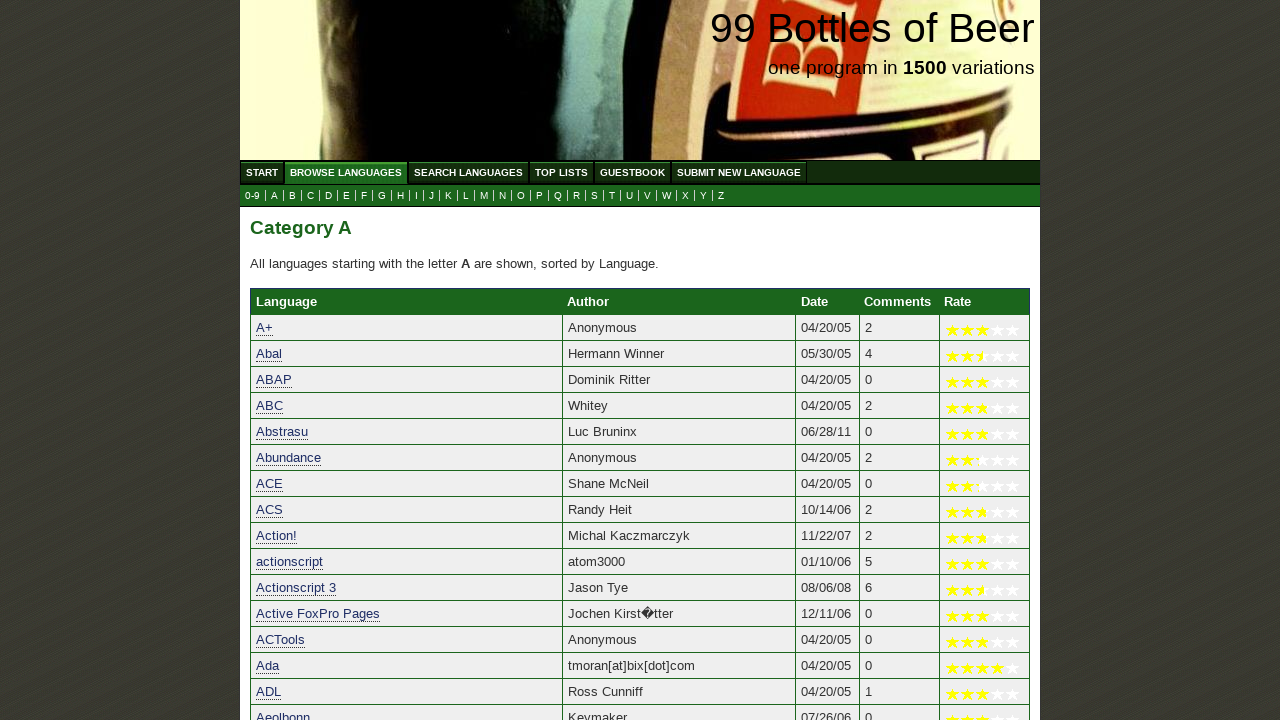